Waits for a price to reach $100, then solves a mathematical problem by extracting a value, calculating a logarithmic function, and submitting the answer

Starting URL: http://suninjuly.github.io/explicit_wait2.html

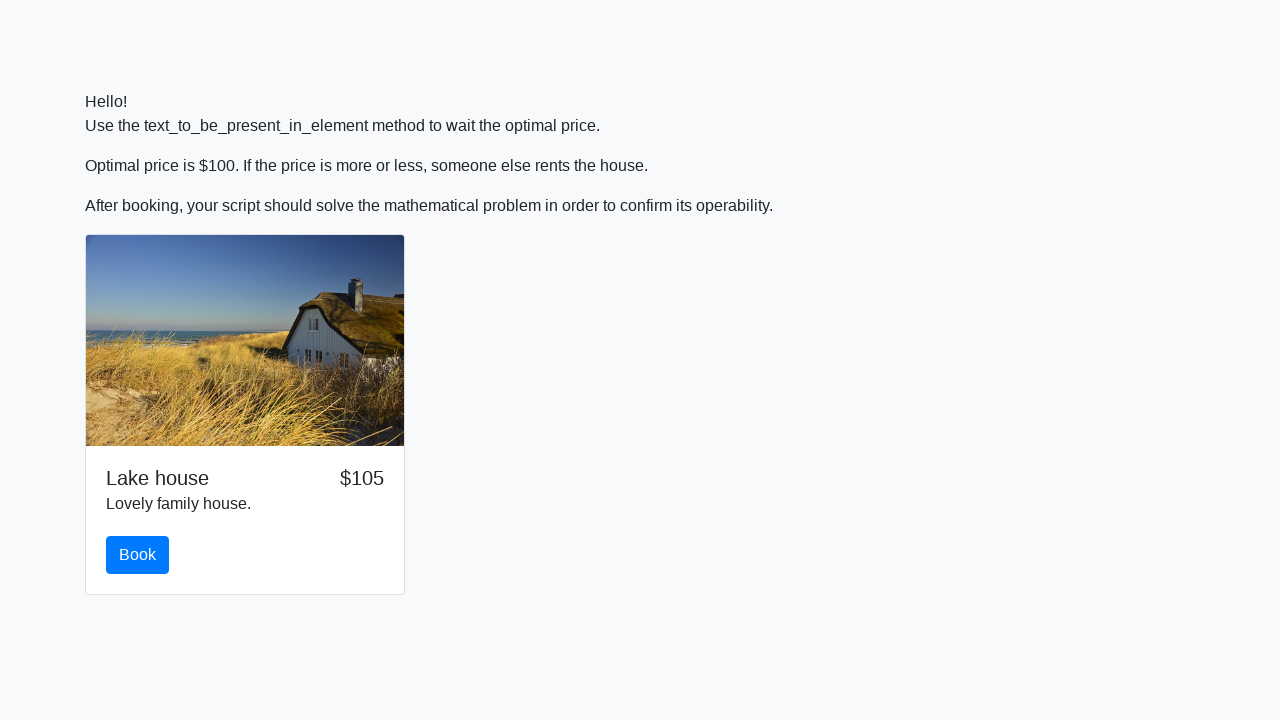

Waited for price to reach $100
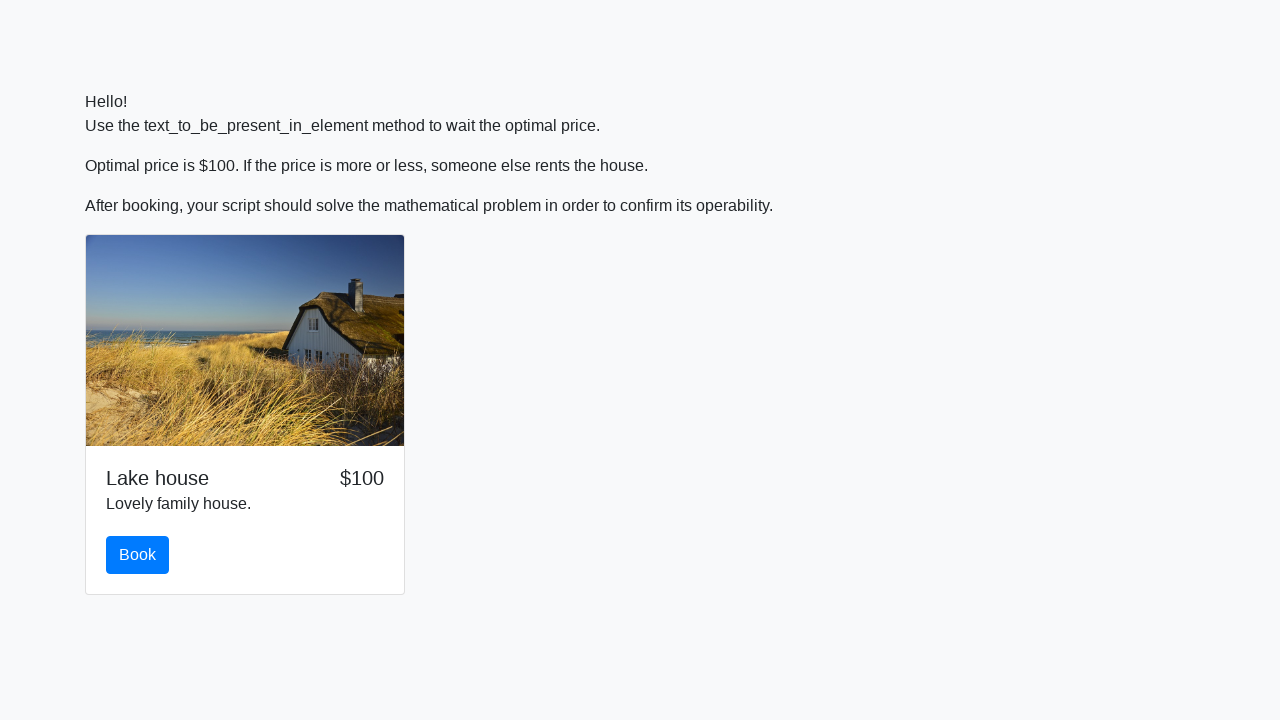

Clicked the book button at (138, 555) on #book
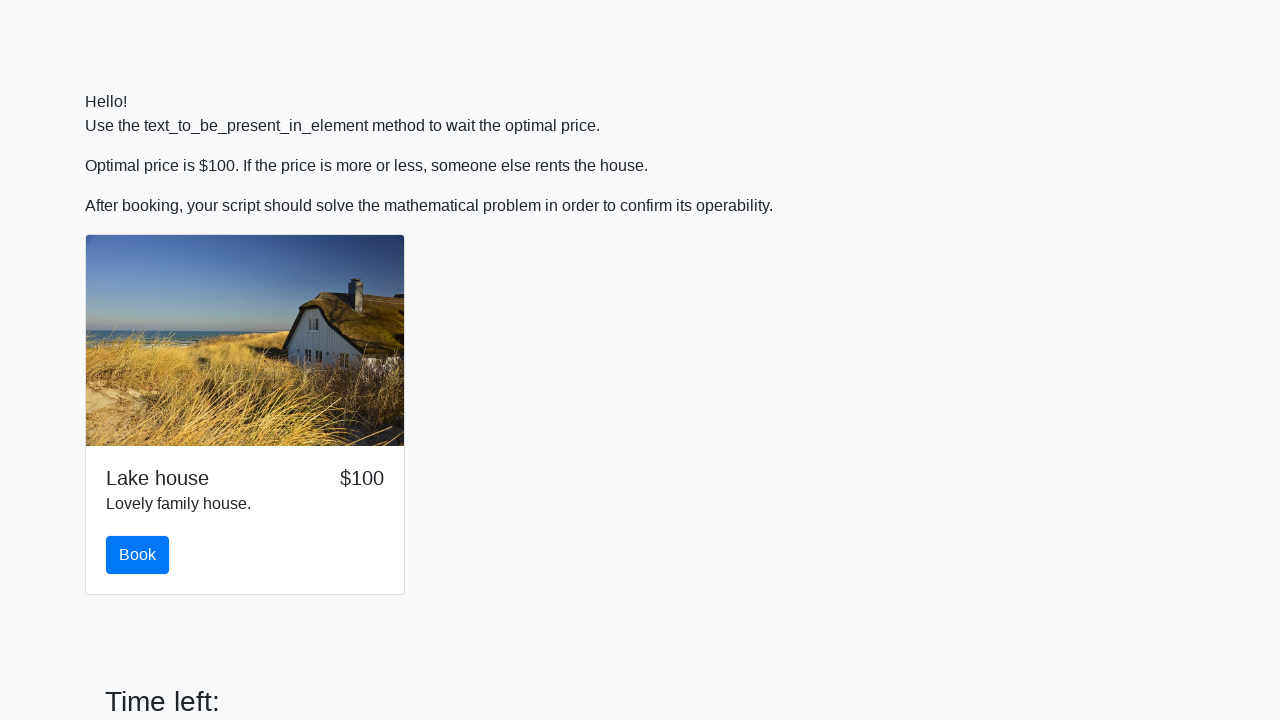

Extracted value for calculation: 757
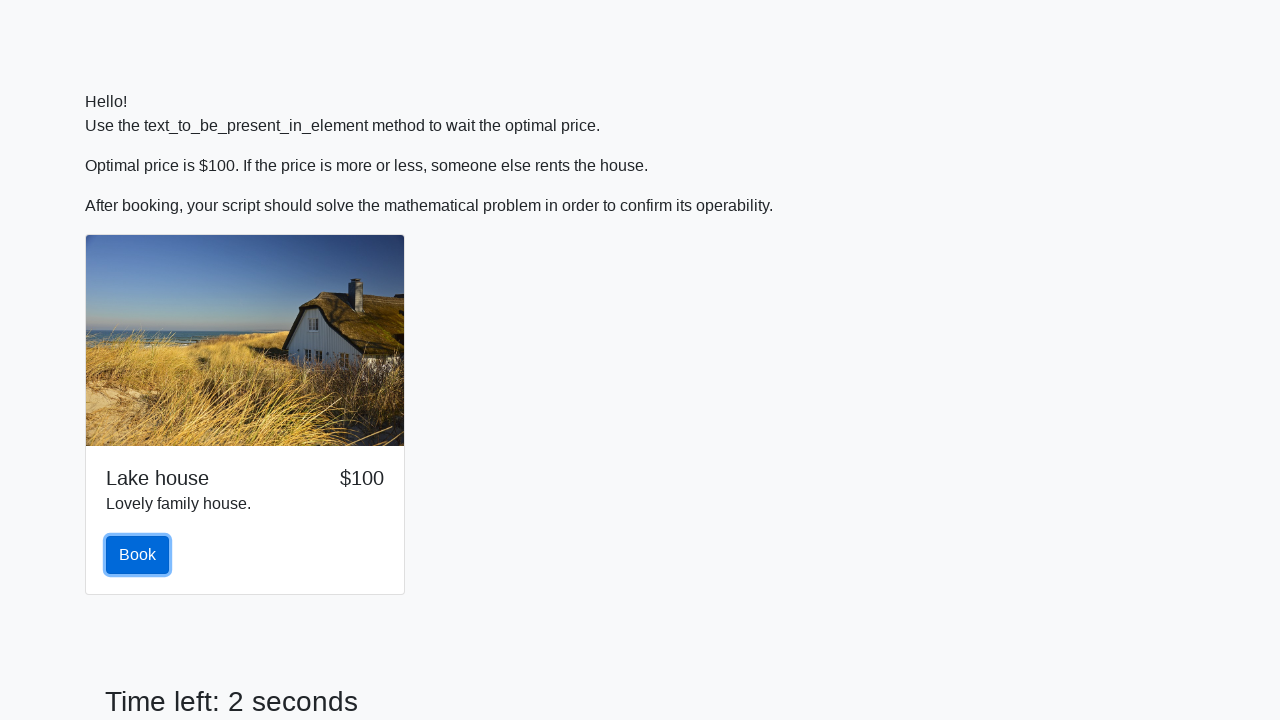

Calculated logarithmic function result: 0.39350018017710553
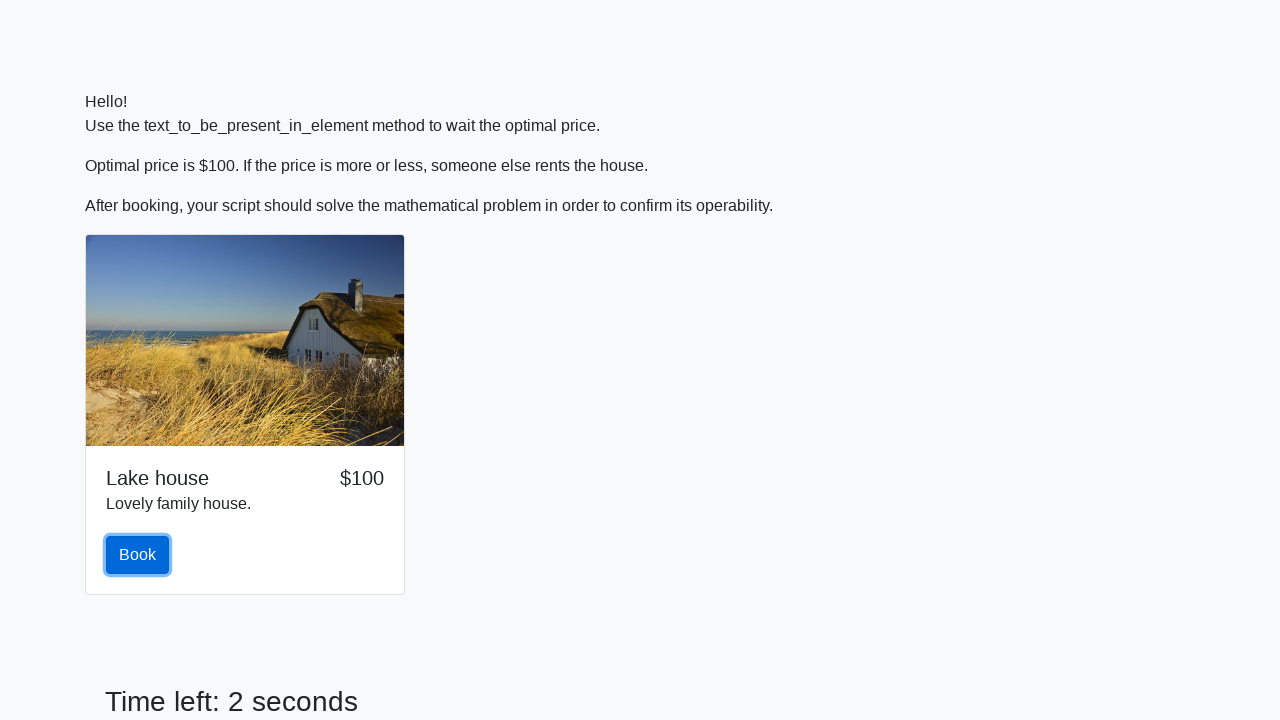

Filled answer field with calculated value: 0.39350018017710553 on #answer
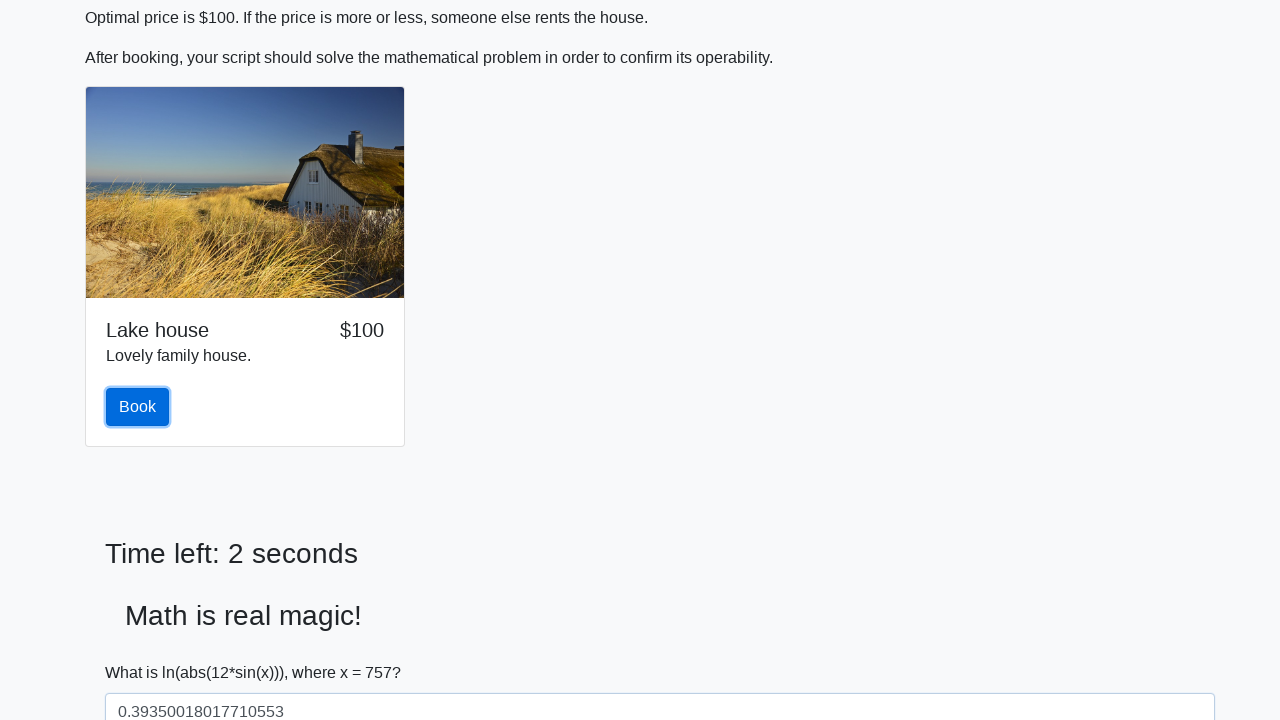

Scrolled down to reveal submit button
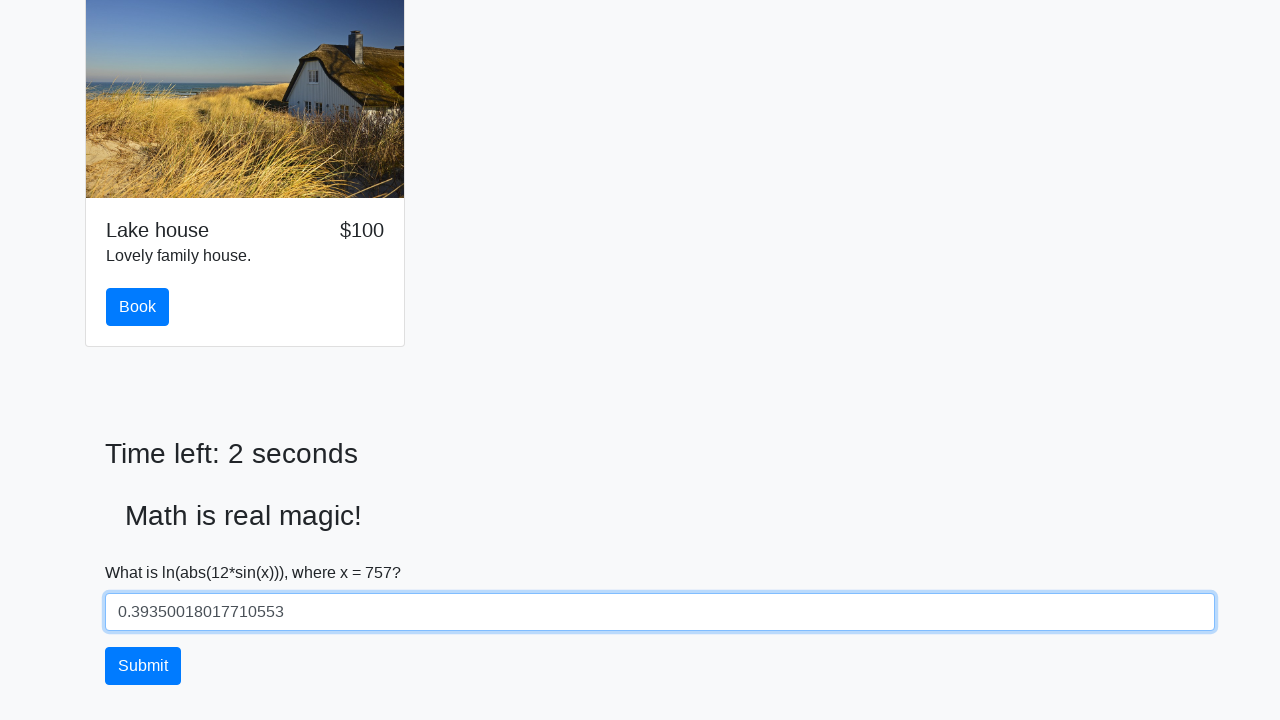

Clicked solve button to submit answer at (143, 666) on #solve
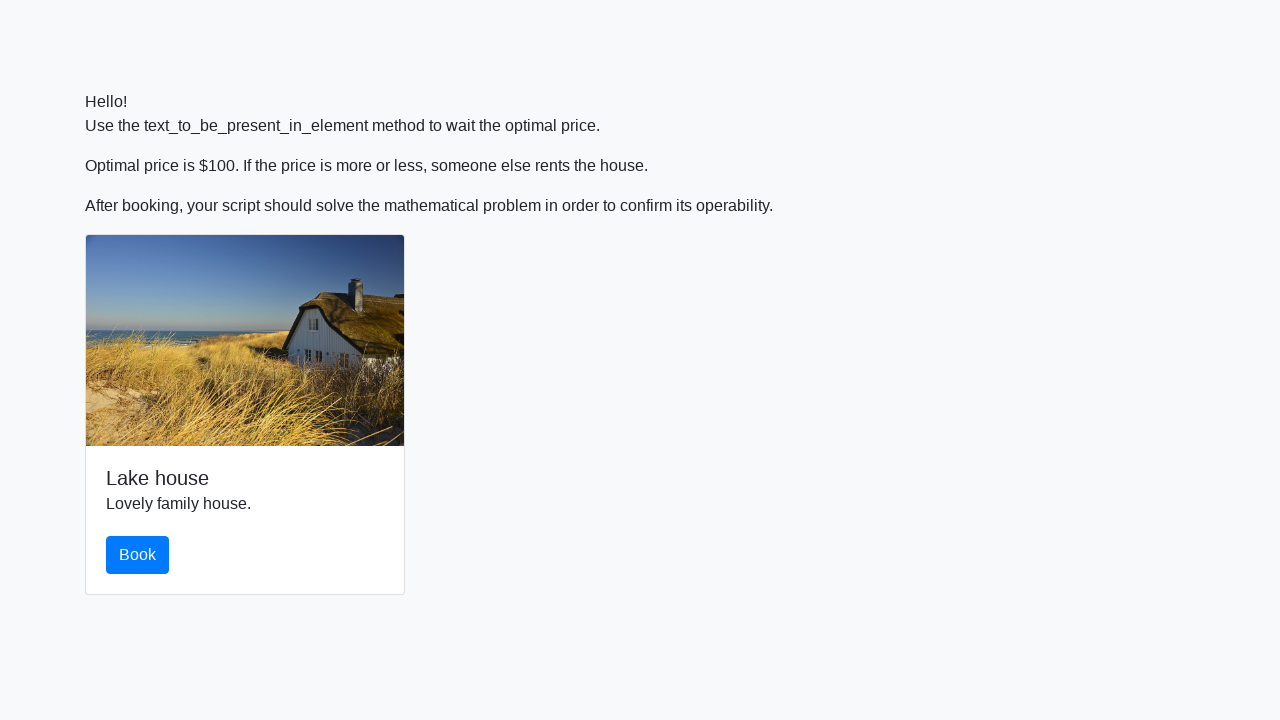

Set up dialog handler to accept alerts
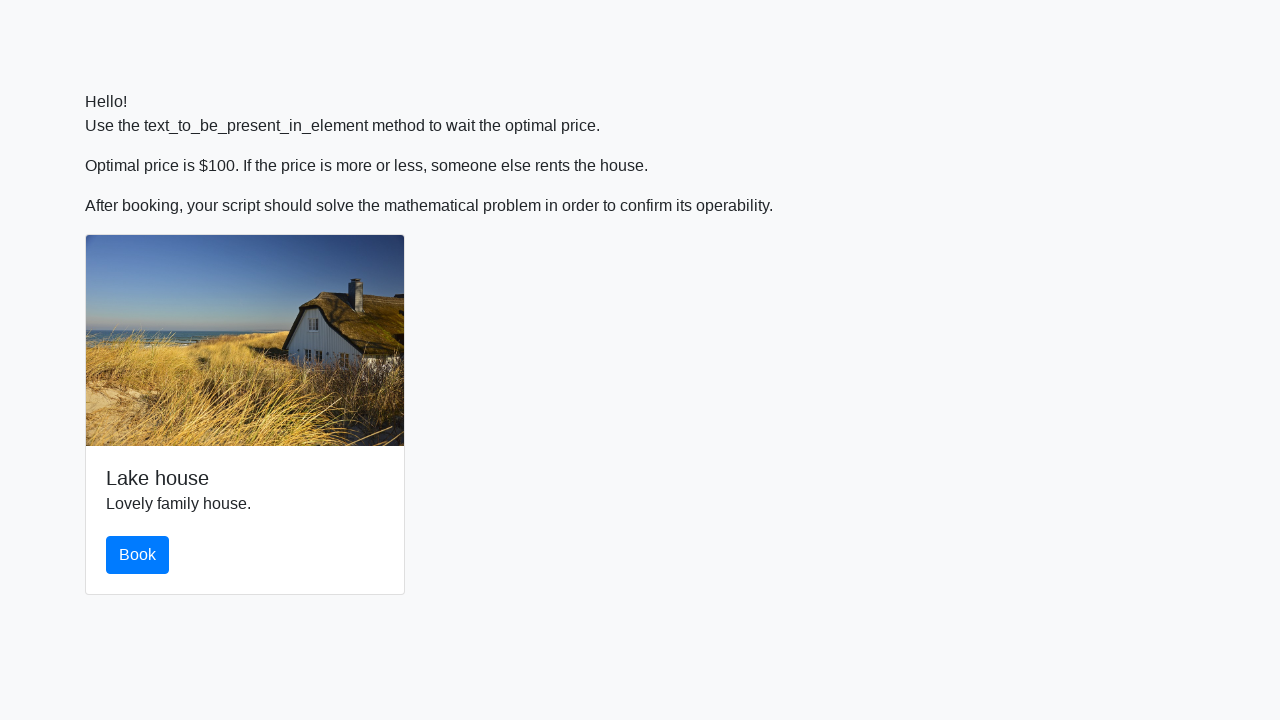

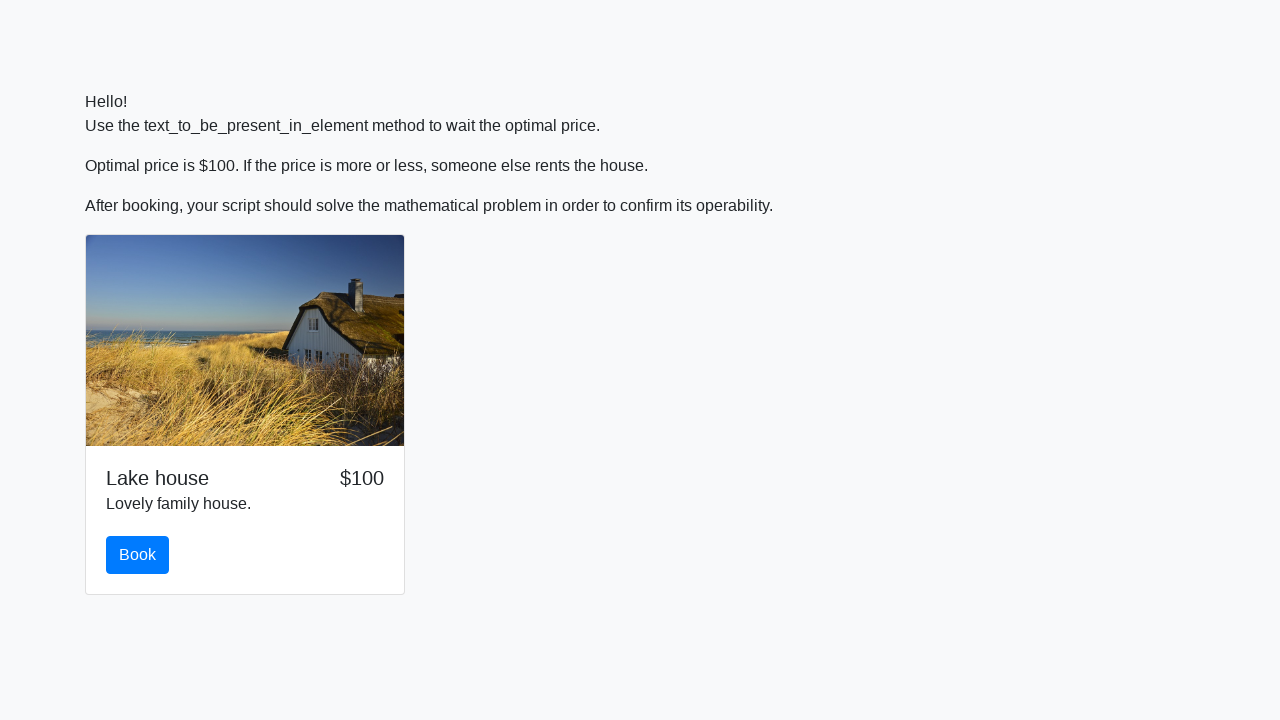